Tests that clicking the MSDS button for Ice Melt Plus opens a PDF popup

Starting URL: https://www.andreandson.com/ice-melts

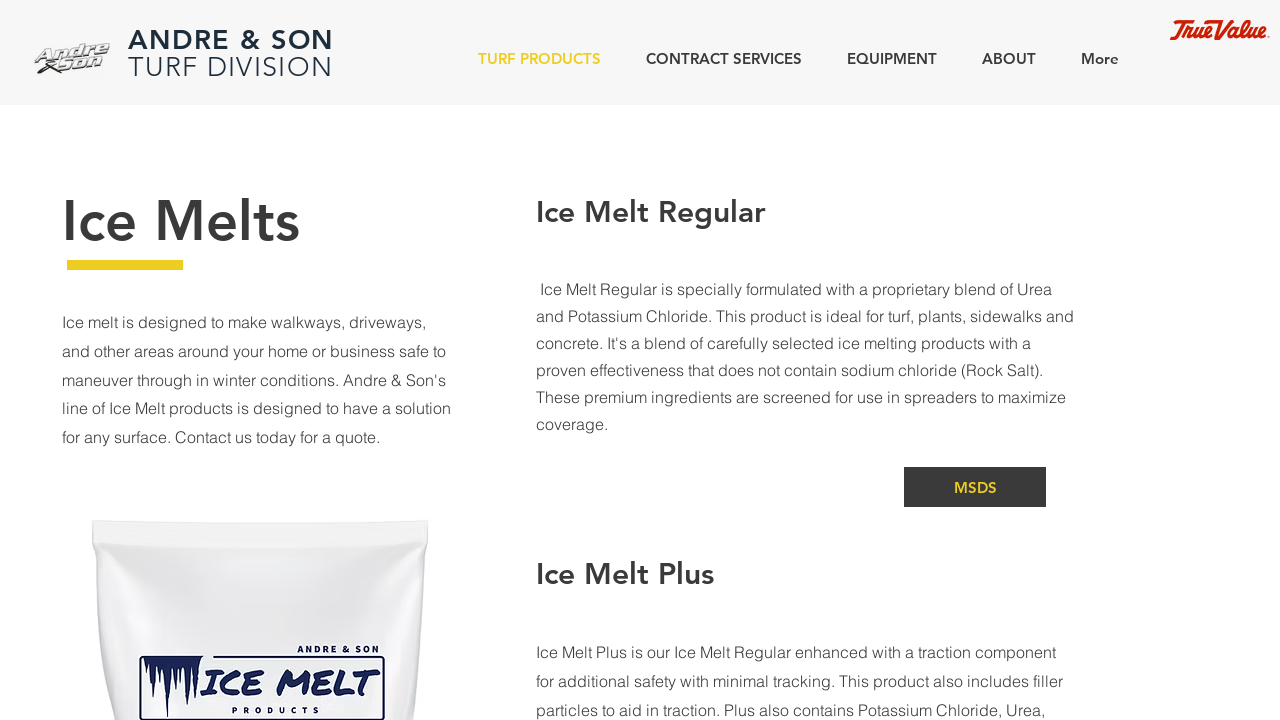

Waited for page to load
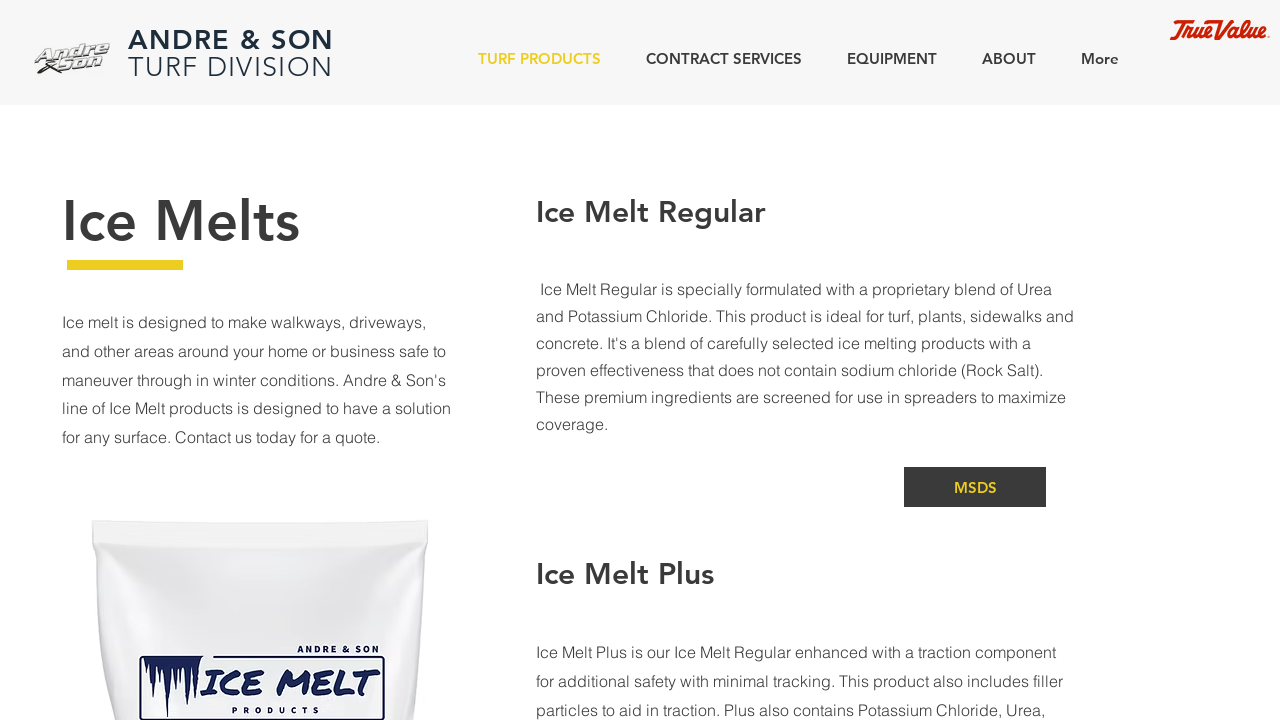

Clicked on 'Ice Melts' text at (181, 221) on internal:text="Ice Melts"s
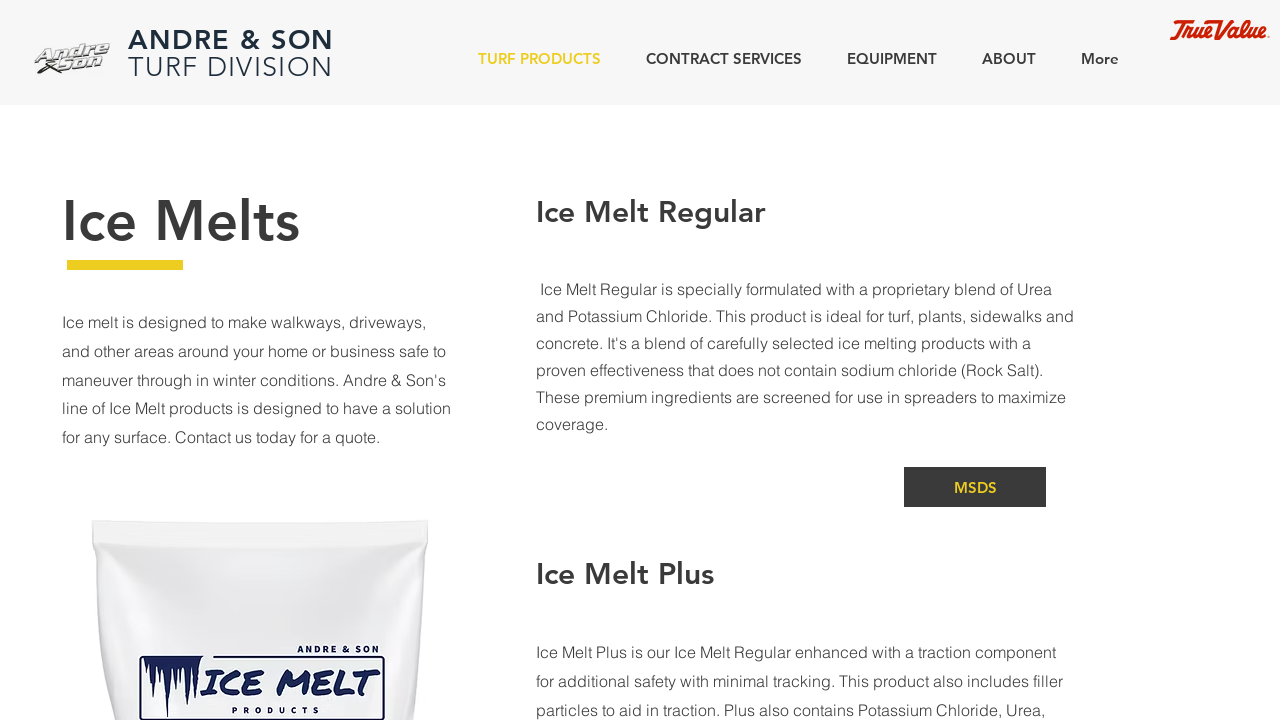

Clicked on 'Ice Melt Plus' section at (625, 574) on internal:text="Ice Melt Plus"s
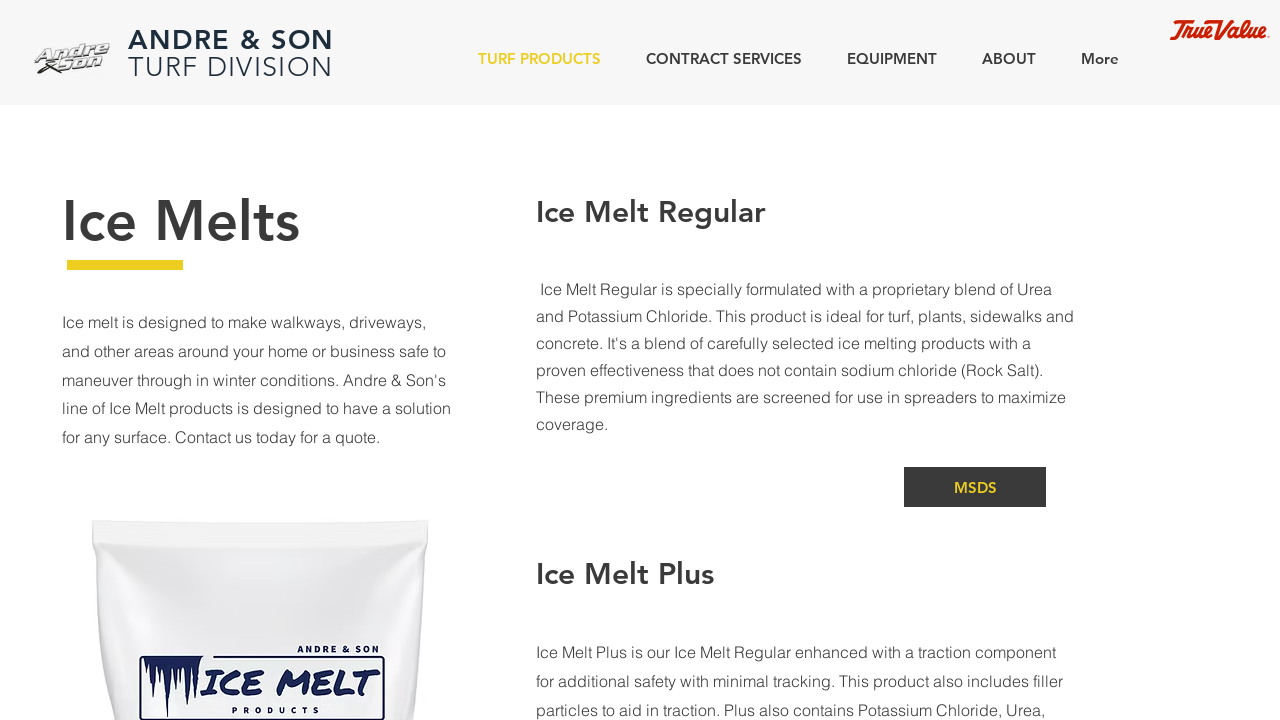

Clicked on Ice Melt Plus product description paragraph at (796, 595) on internal:text="Ice Melt Plus is our Ice Melt"i
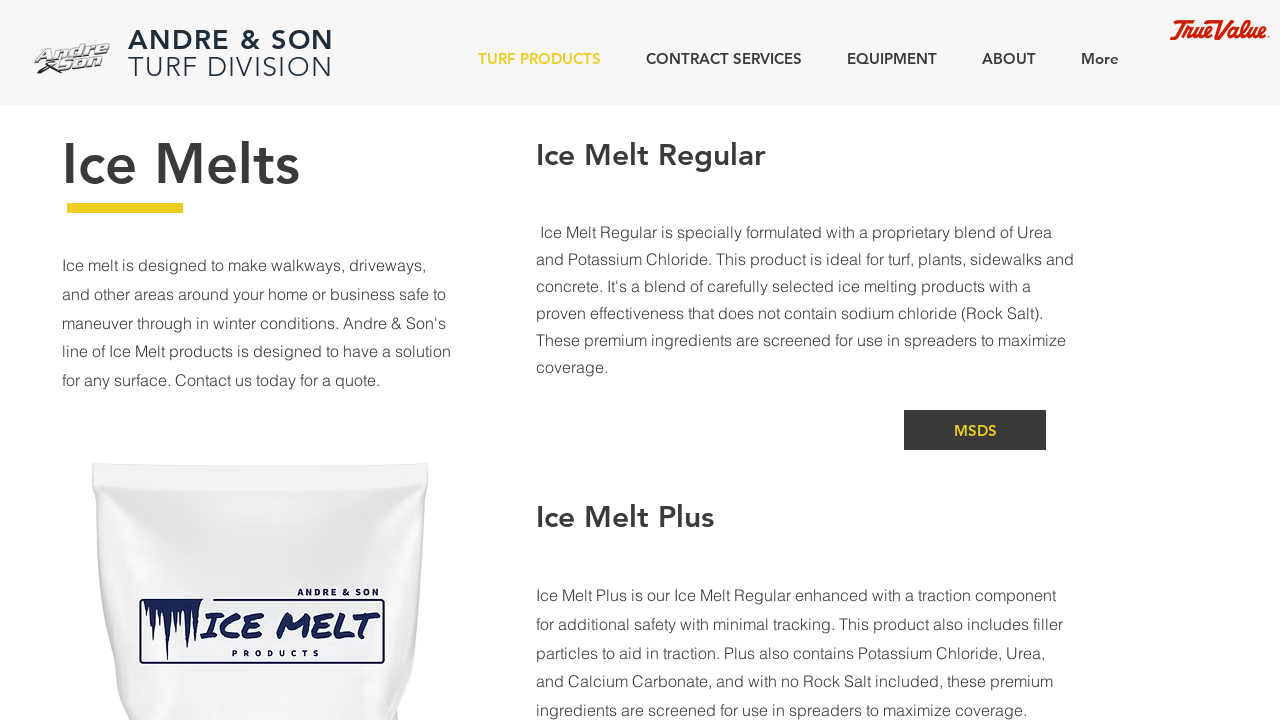

Clicked MSDS button for Ice Melt Plus at (975, 361) on #comp-kym0q5gu__item-kes5qvaj >> internal:testid=[data-testid="linkElement"s]
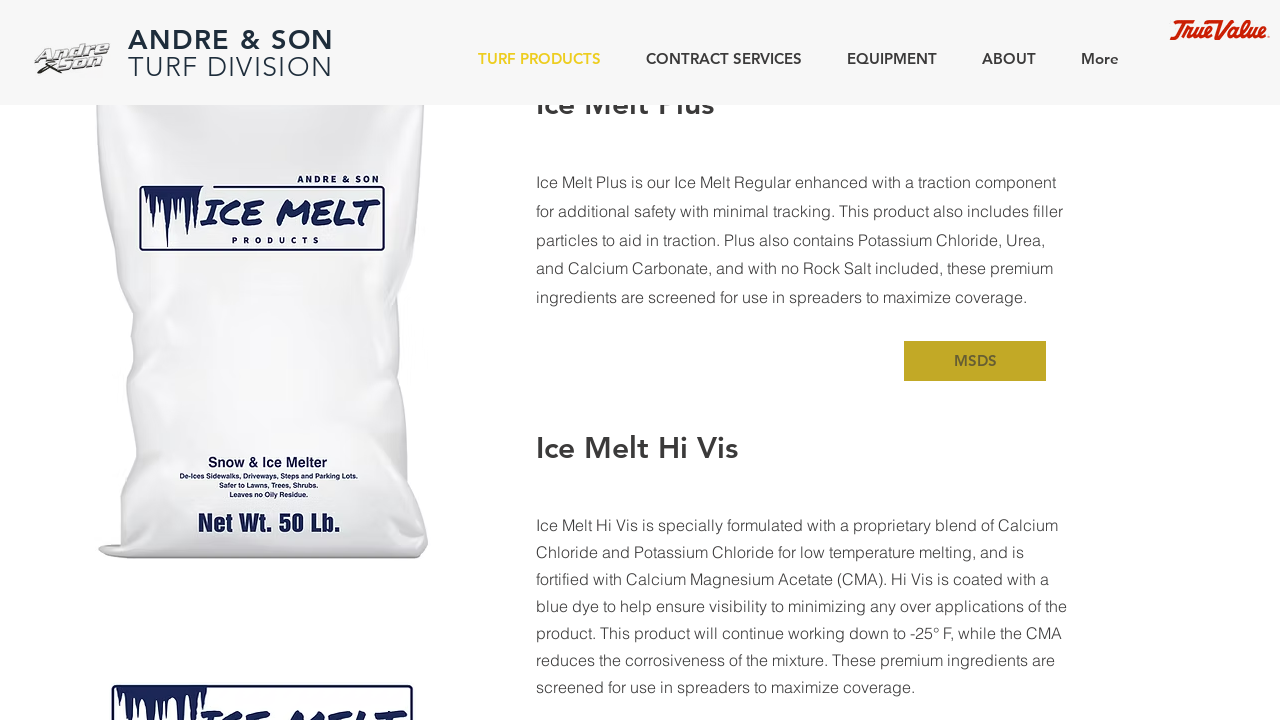

MSDS PDF popup opened successfully
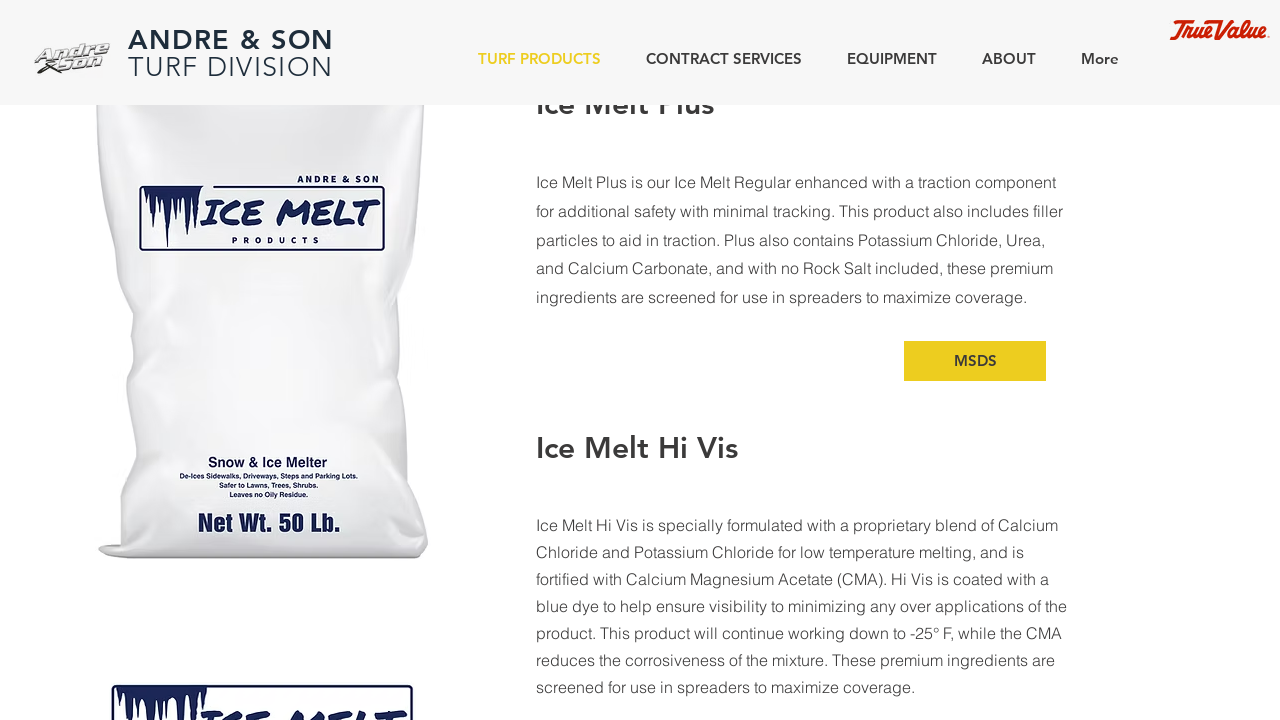

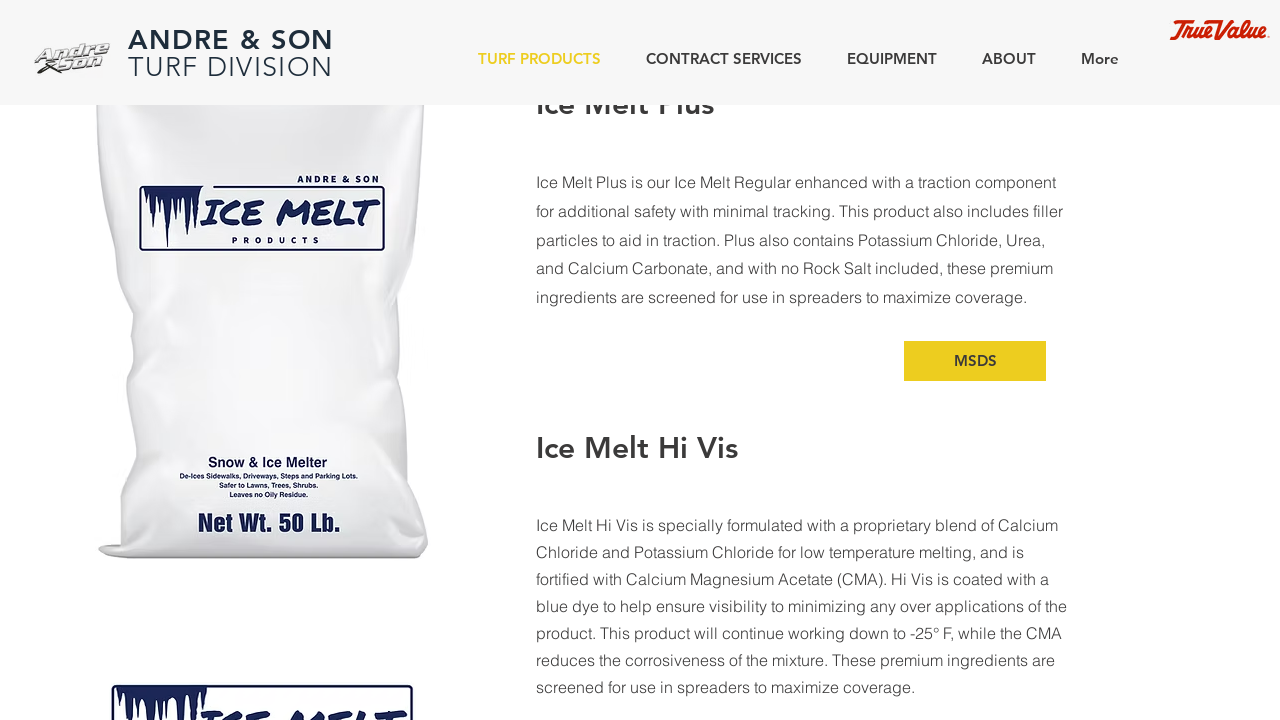